Tests form input by locating and filling the first name field using a preceding XPath selector relative to the last name field

Starting URL: https://demoqa.com/automation-practice-form

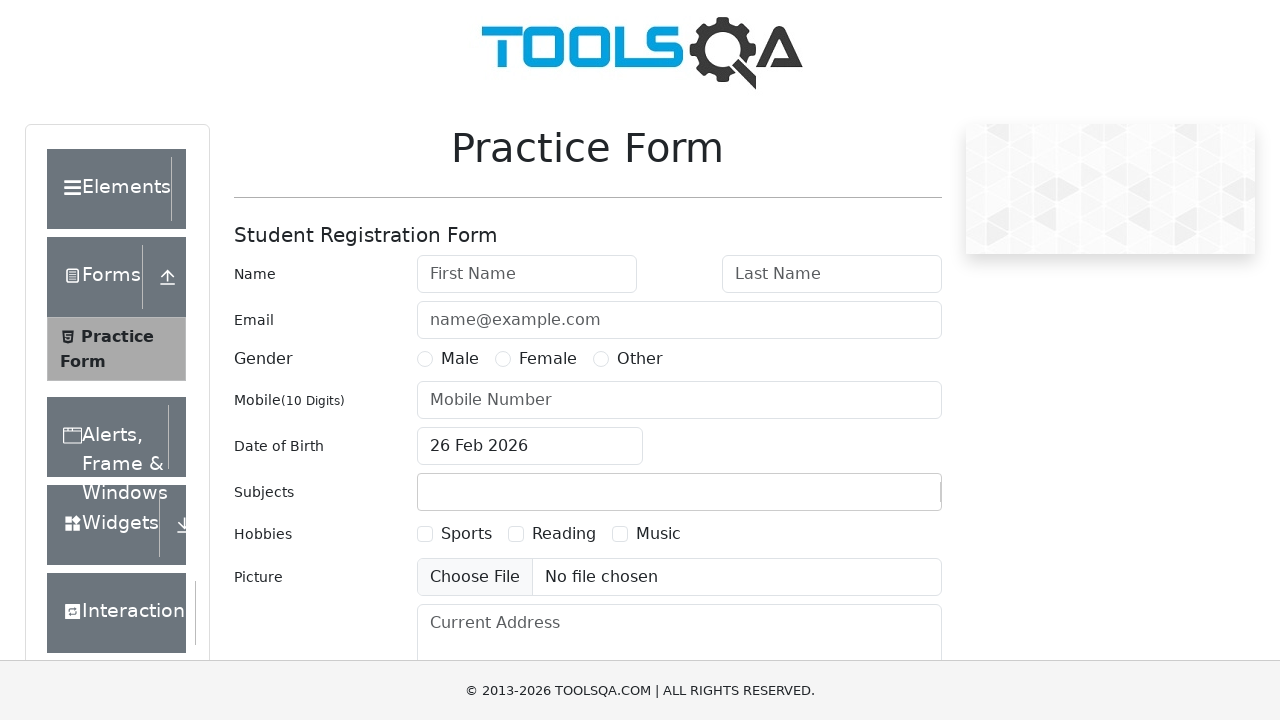

Navigated to automation practice form
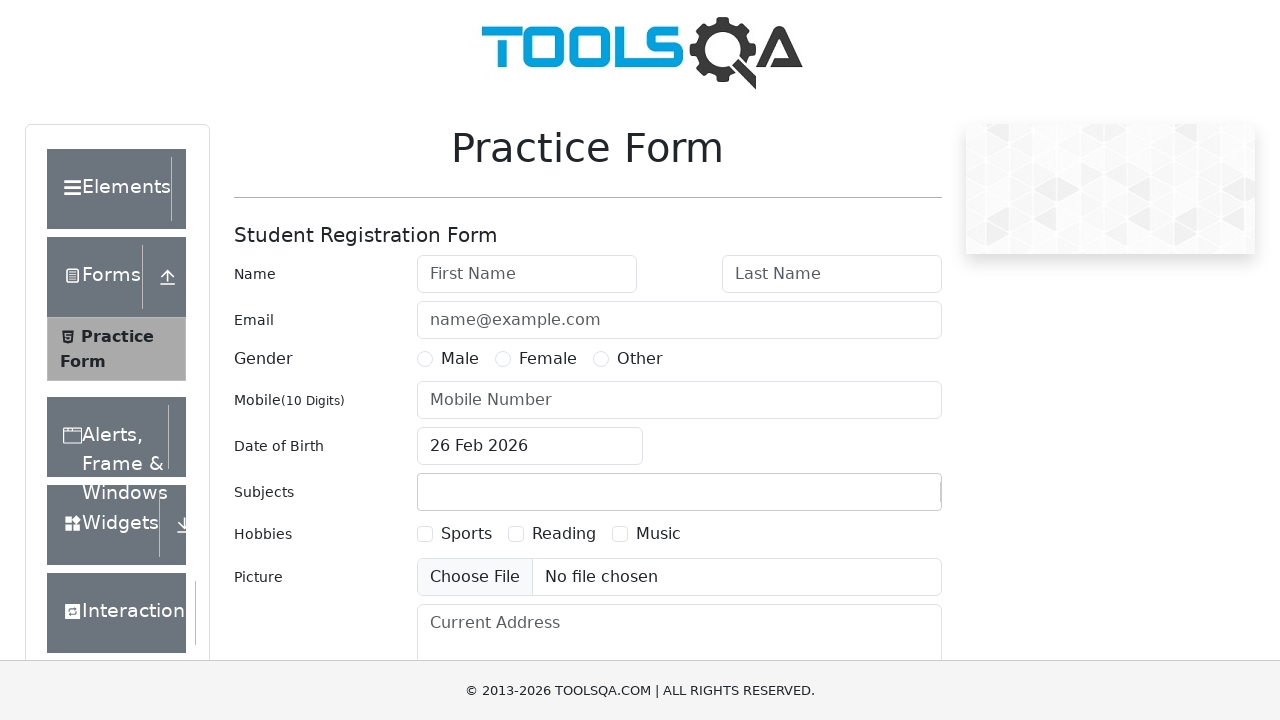

Filled first name field with 'Ebrahim' using preceding XPath selector on //input[@id='lastName']//preceding::input[1]
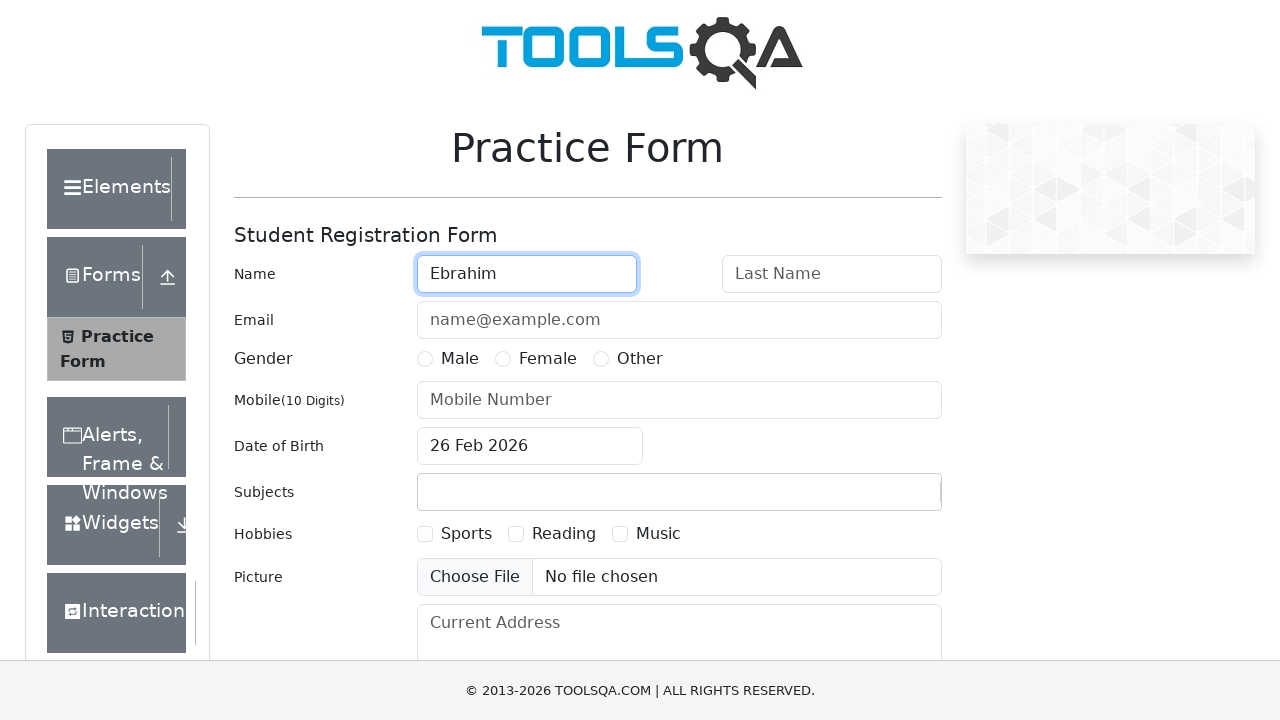

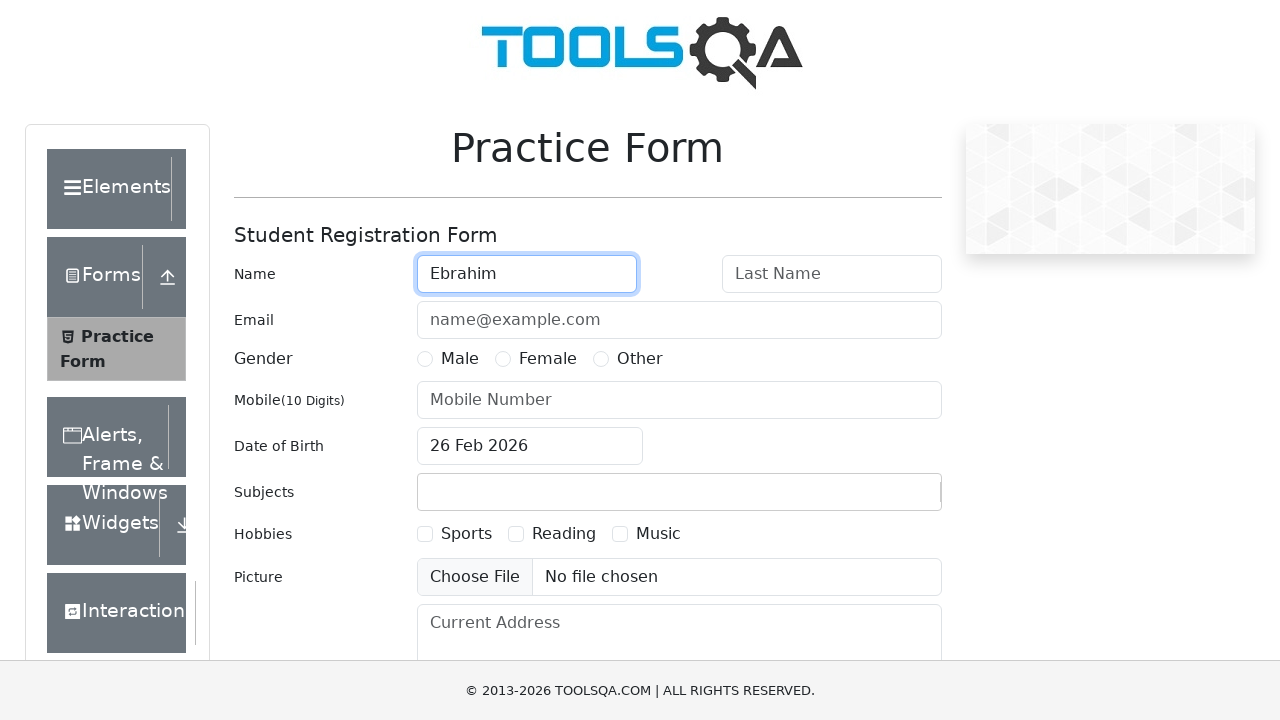